Tests web table functionality by adding a new entry with first name, last name, email, age, salary, and department, then searching for the entry

Starting URL: https://demoqa.com/webtables

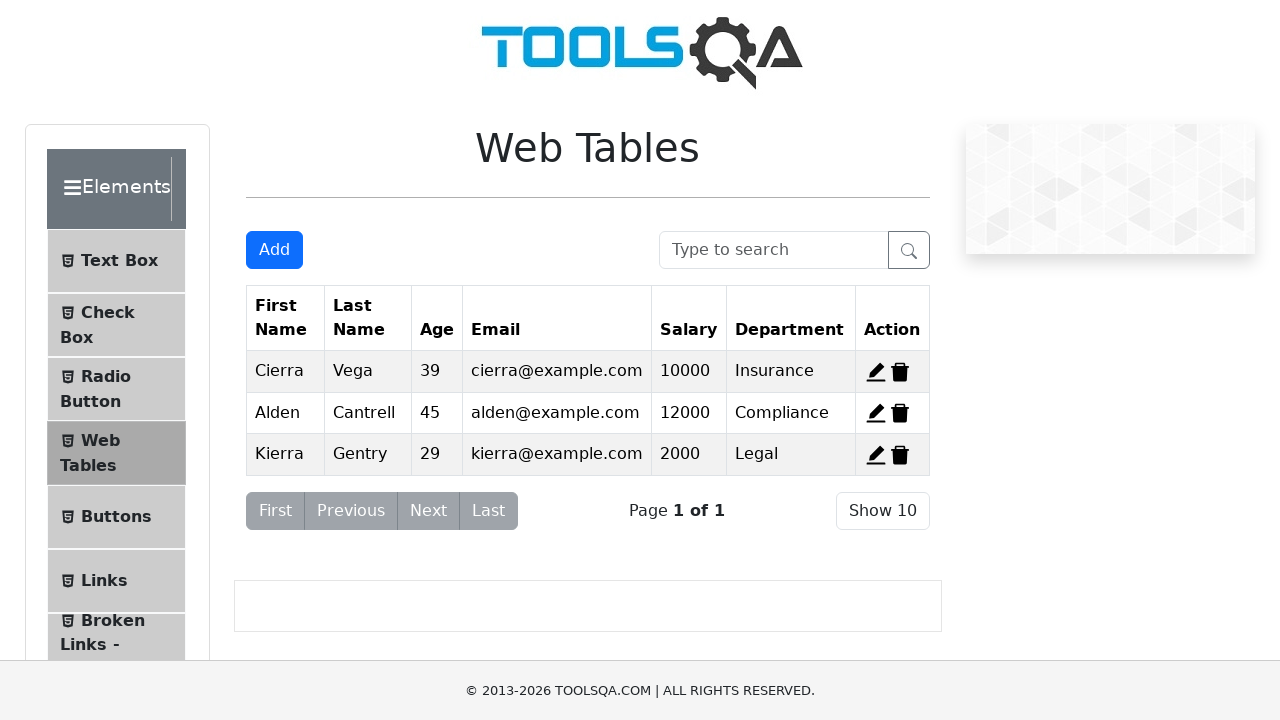

Clicked Add button to open the form at (274, 250) on internal:role=button[name="Add"i]
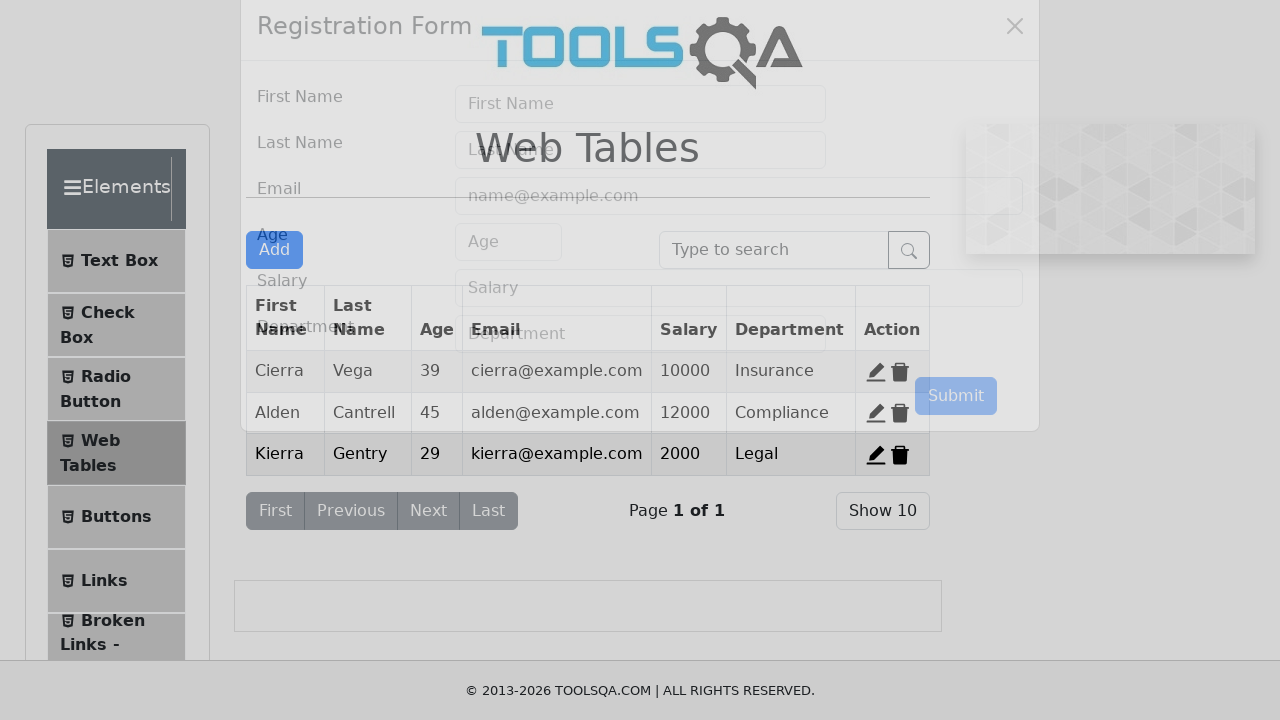

Filled First Name field with 'Alex' on internal:attr=[placeholder="First Name"i]
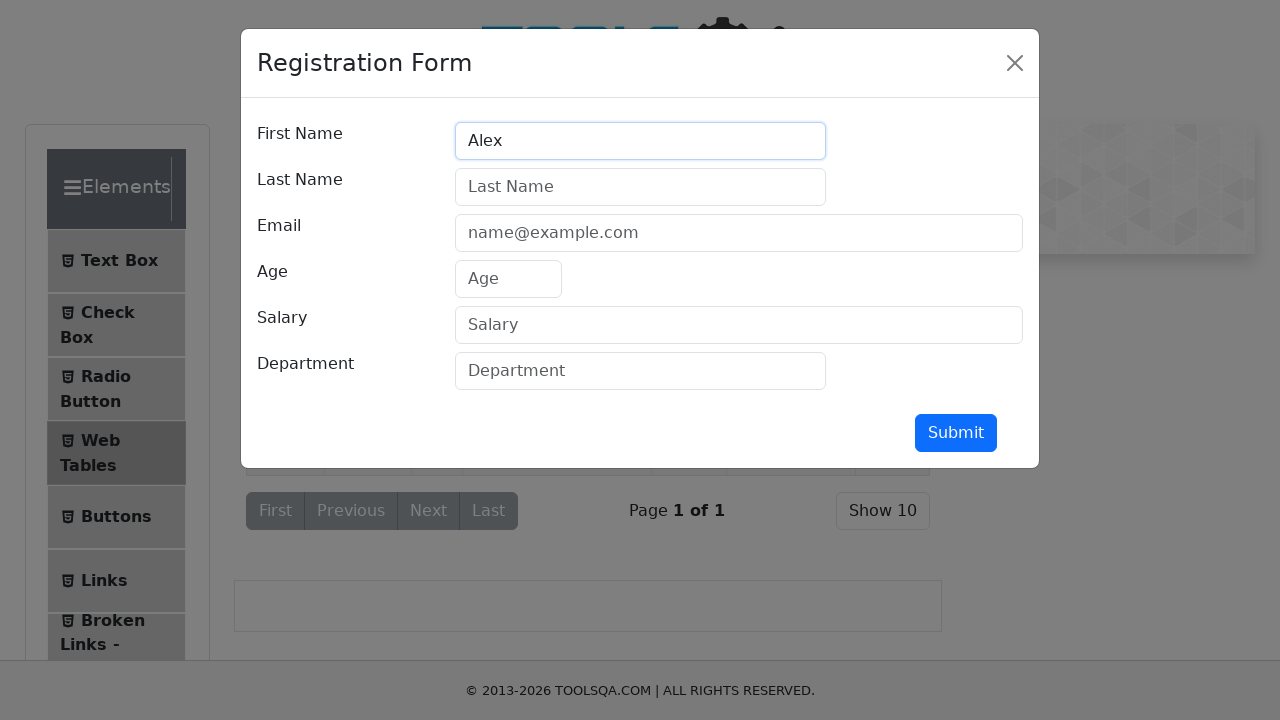

Filled Last Name field with 'marin' on internal:attr=[placeholder="Last Name"i]
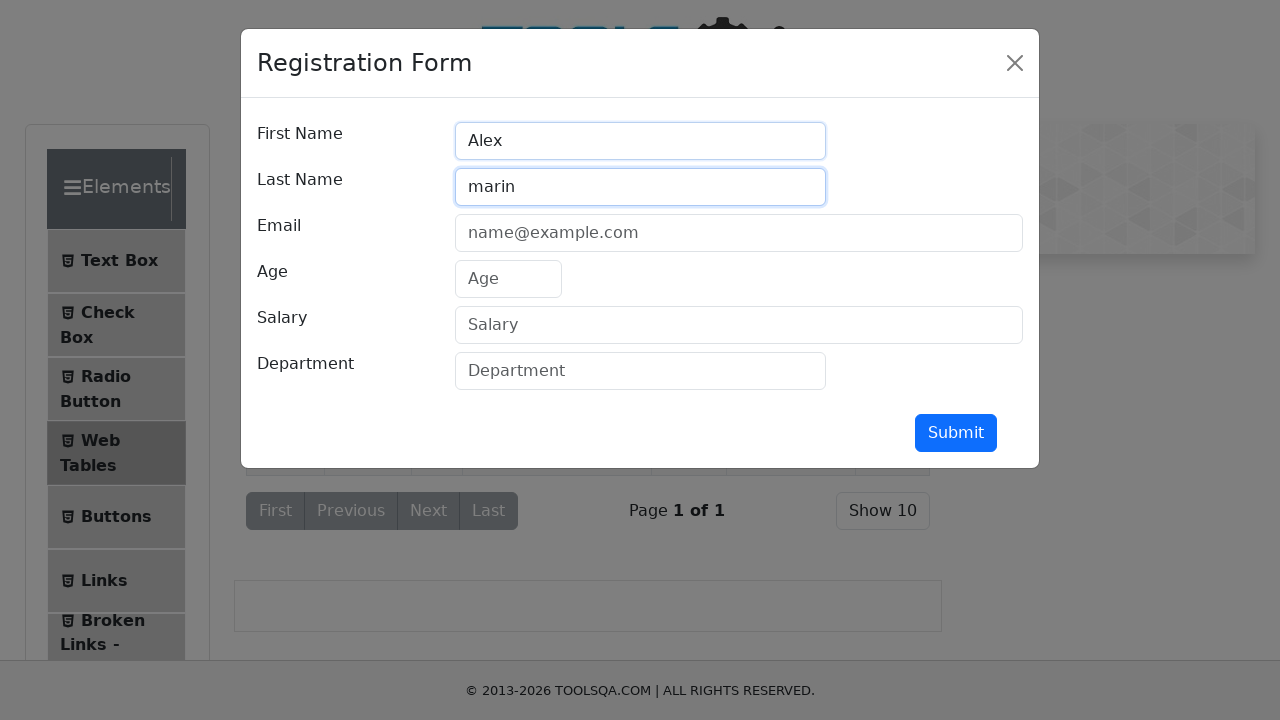

Filled Email field with 'alexmarin@gmail.com' on internal:attr=[placeholder="name@example.com"i]
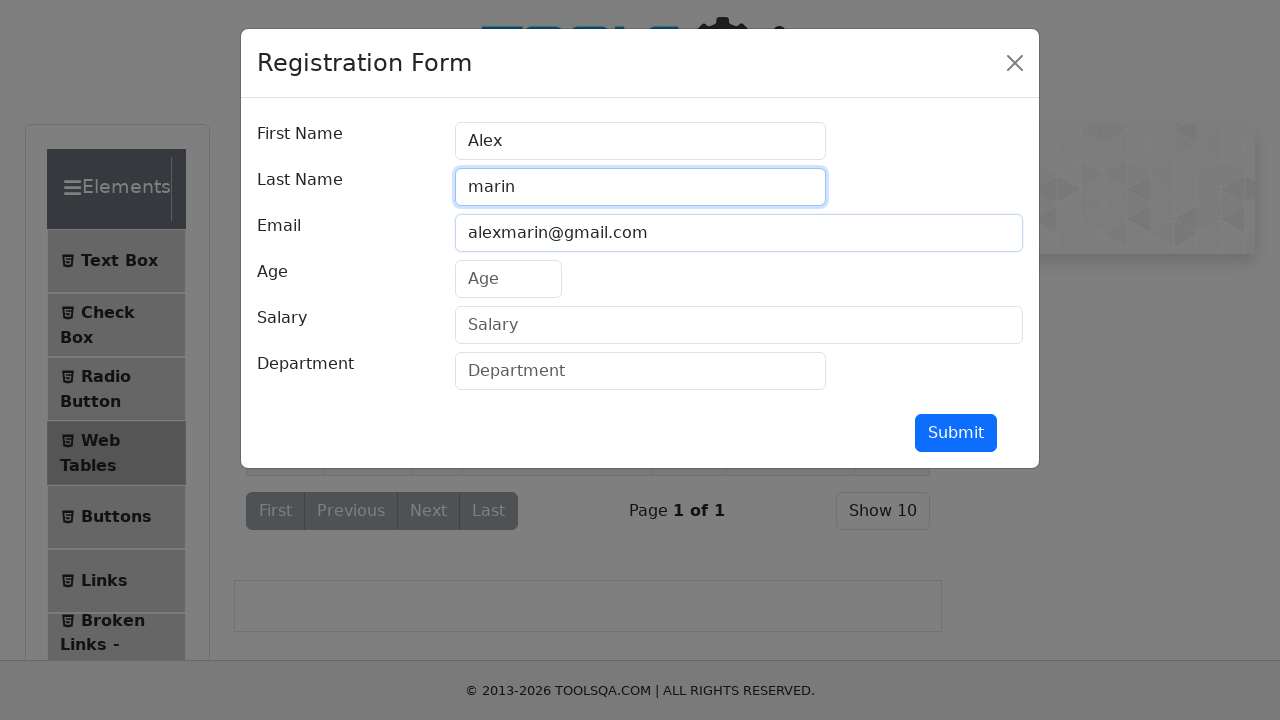

Filled Age field with '30' on internal:attr=[placeholder="Age"i]
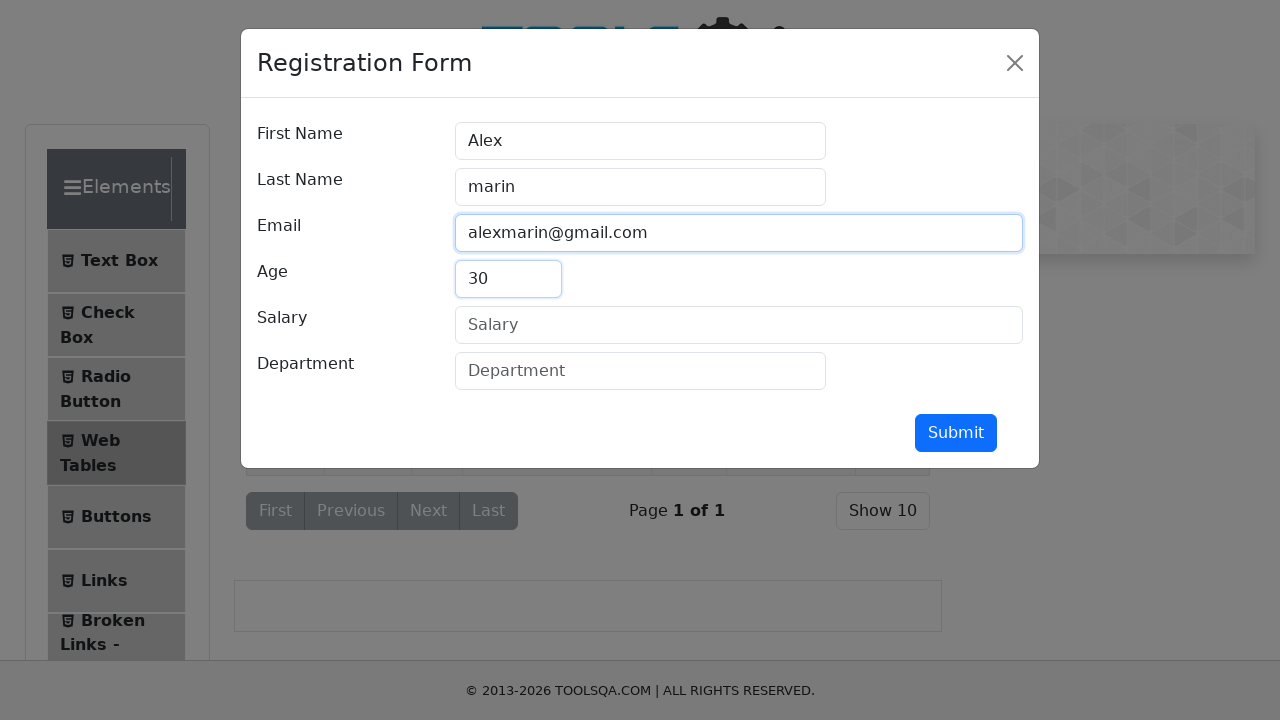

Filled Salary field with '4500' on internal:attr=[placeholder="Salary"i]
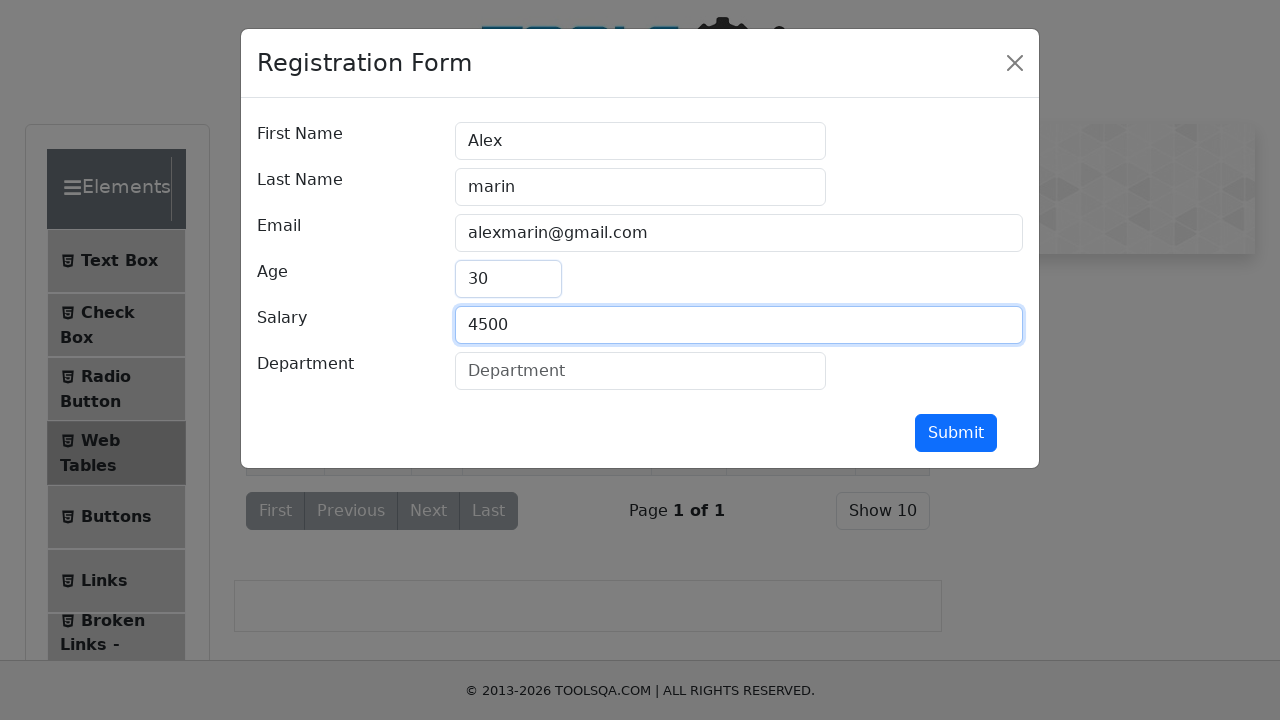

Filled Department field with 'IT' on internal:attr=[placeholder="Department"i]
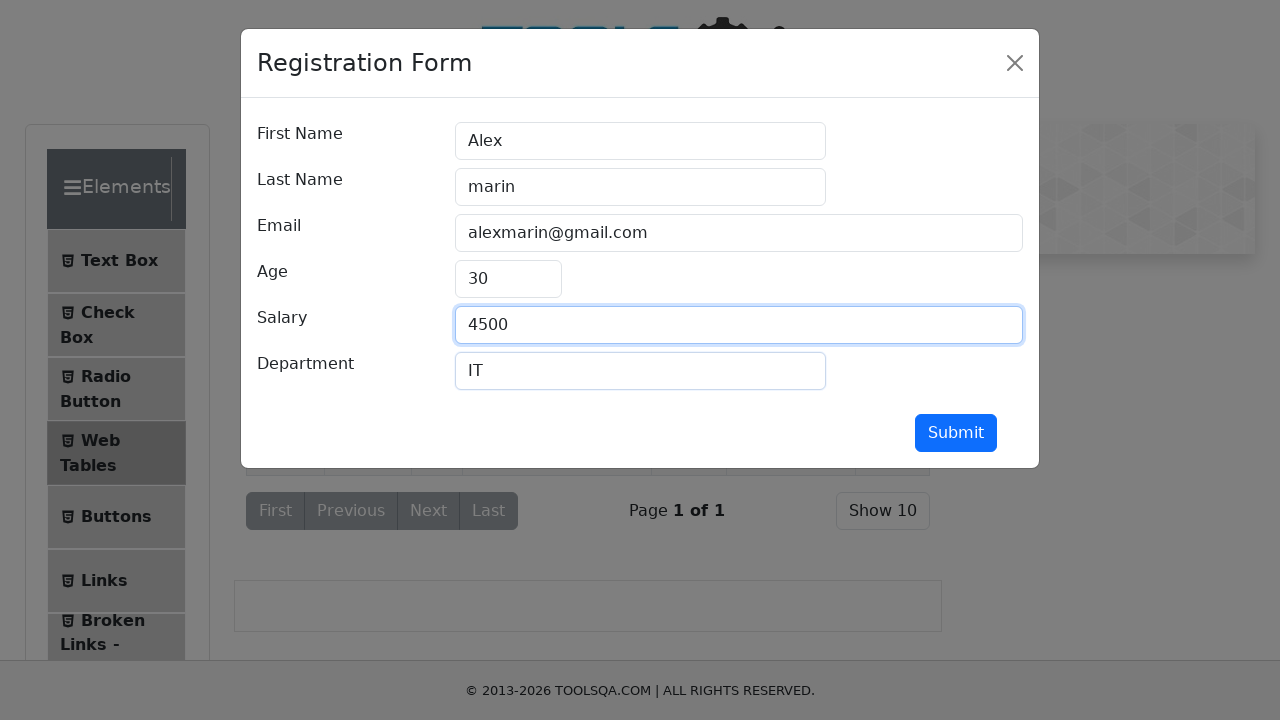

Clicked Submit button to add new entry at (956, 433) on internal:role=button[name="Submit"i]
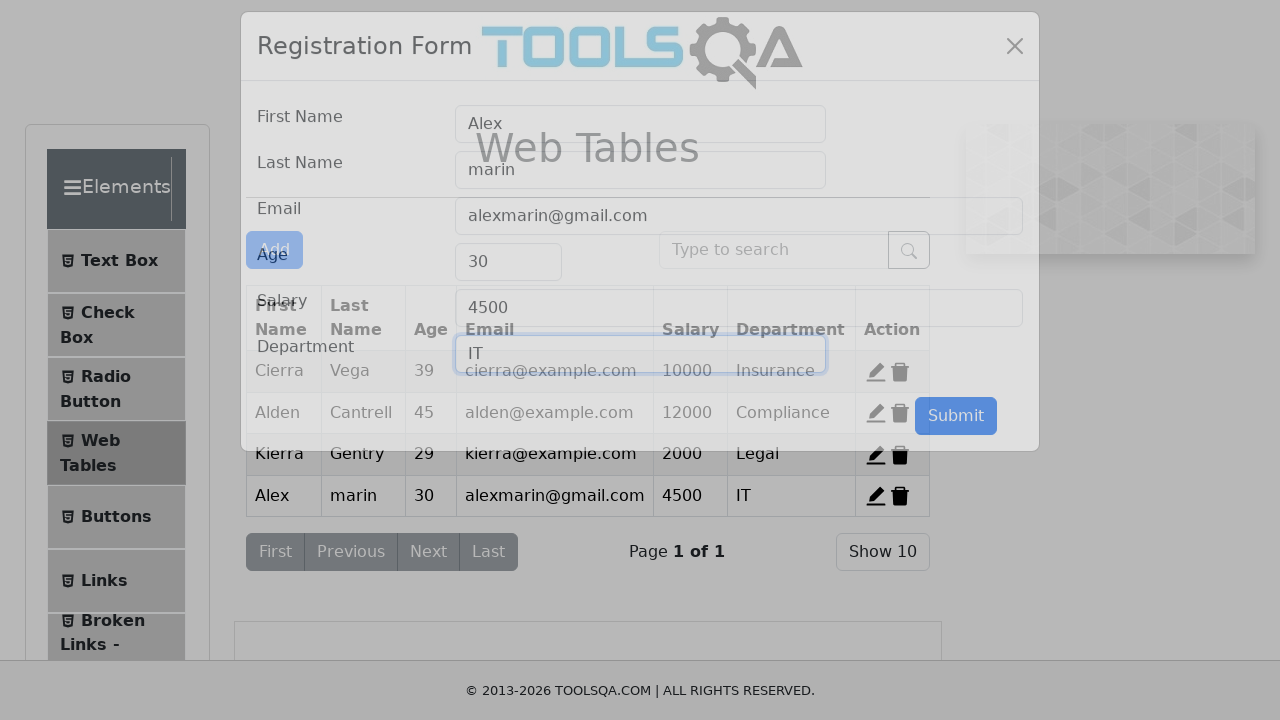

Filled search field with 'Alex' to find the newly added entry on internal:attr=[placeholder="Type to search"i]
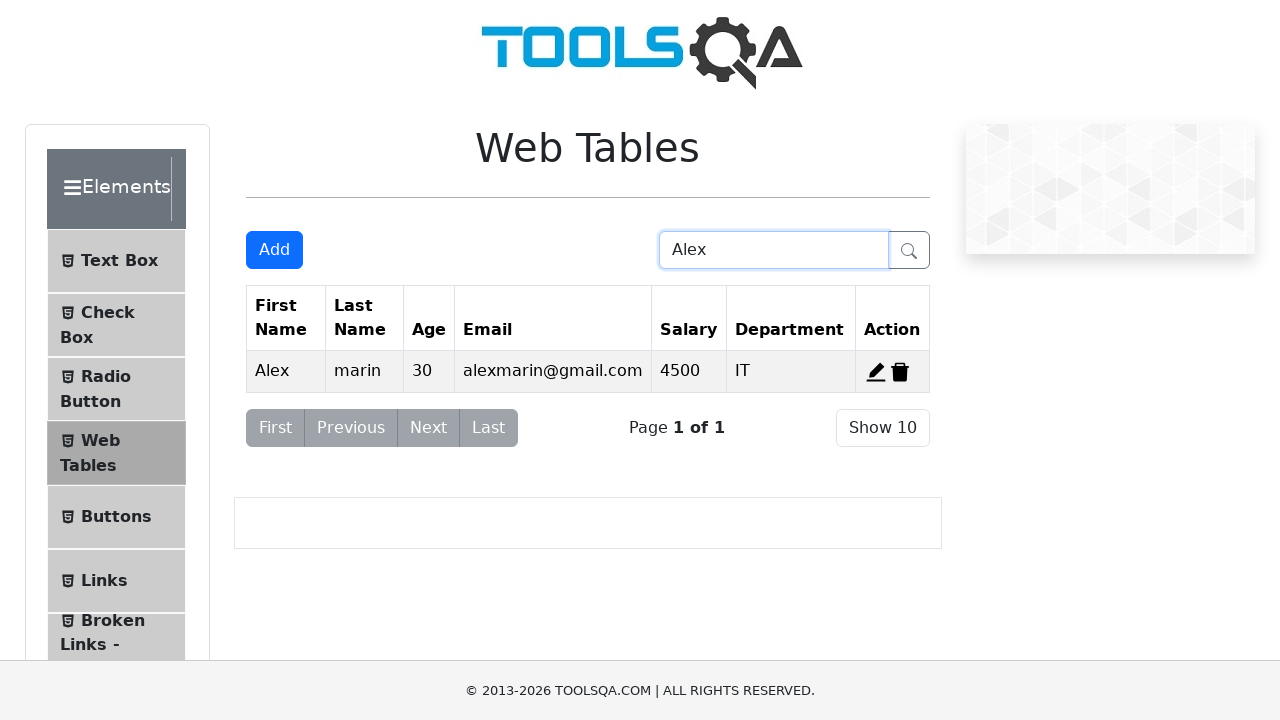

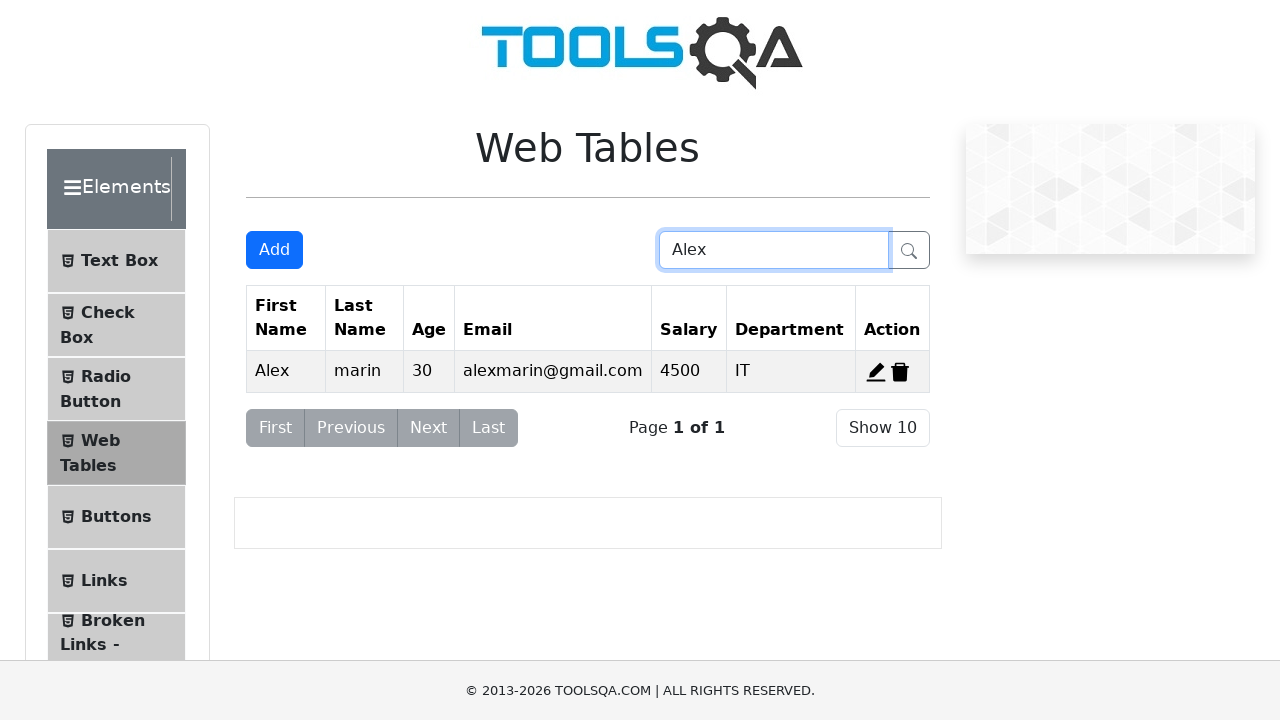